Tests the login form validation by submitting empty username and password fields and verifying that an appropriate error message is displayed.

Starting URL: https://www.saucedemo.com/

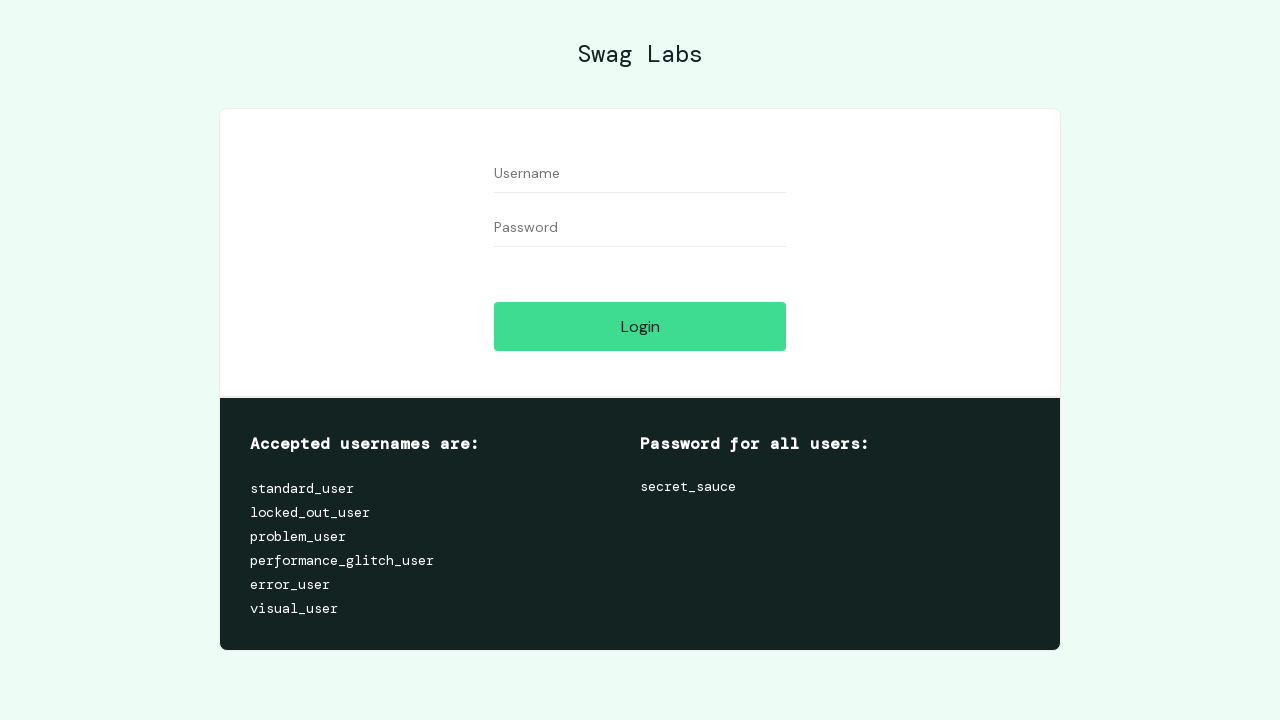

Filled username field with empty string on form #user-name
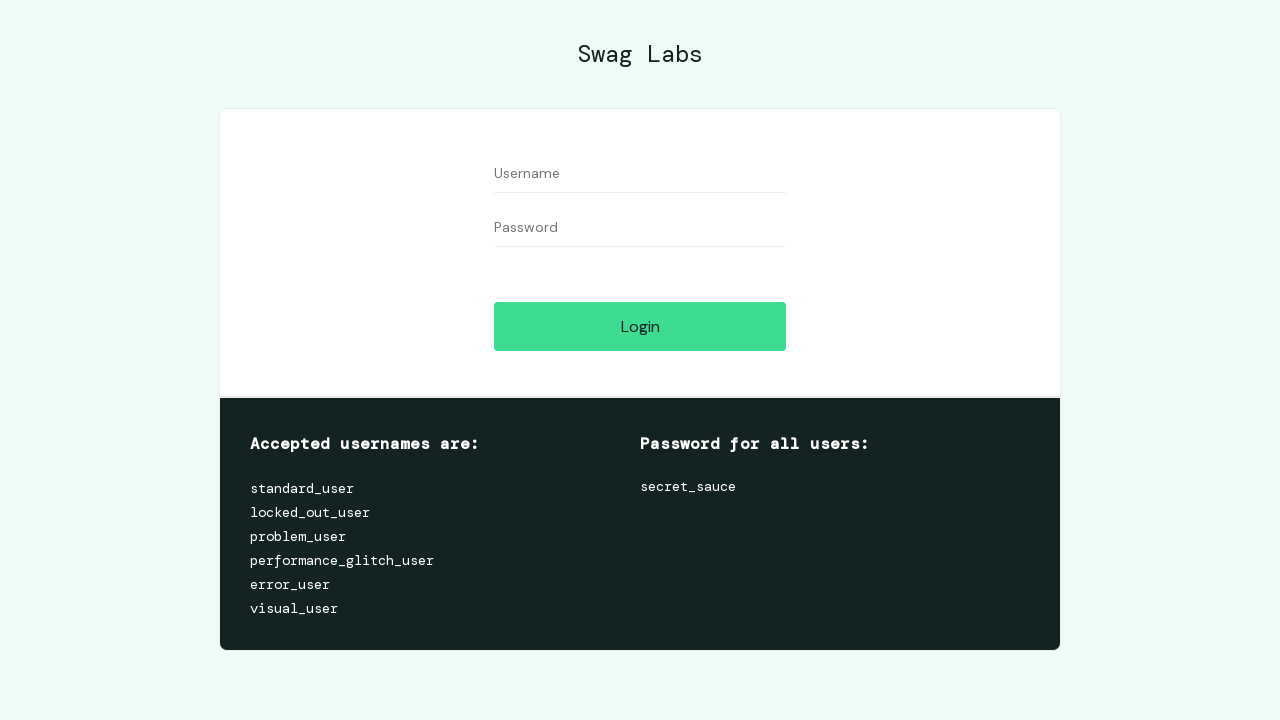

Filled password field with empty string on form #password
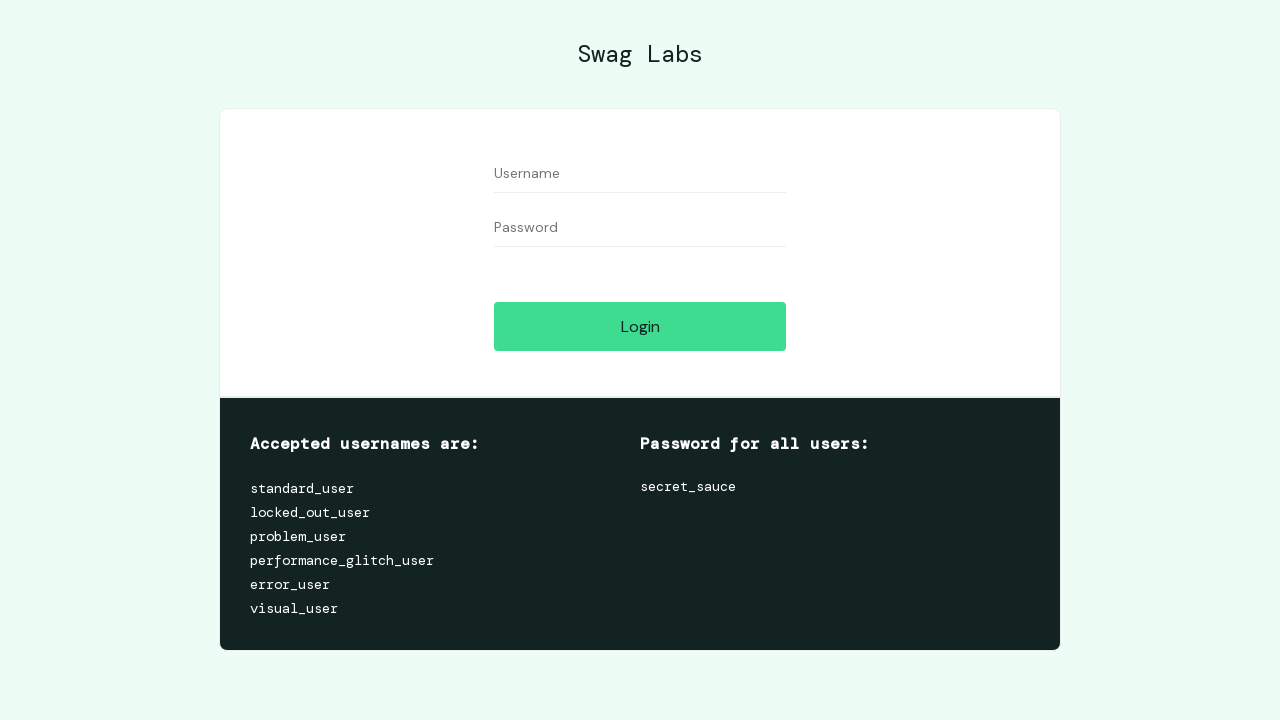

Clicked login button to submit empty credentials at (640, 326) on form #login-button
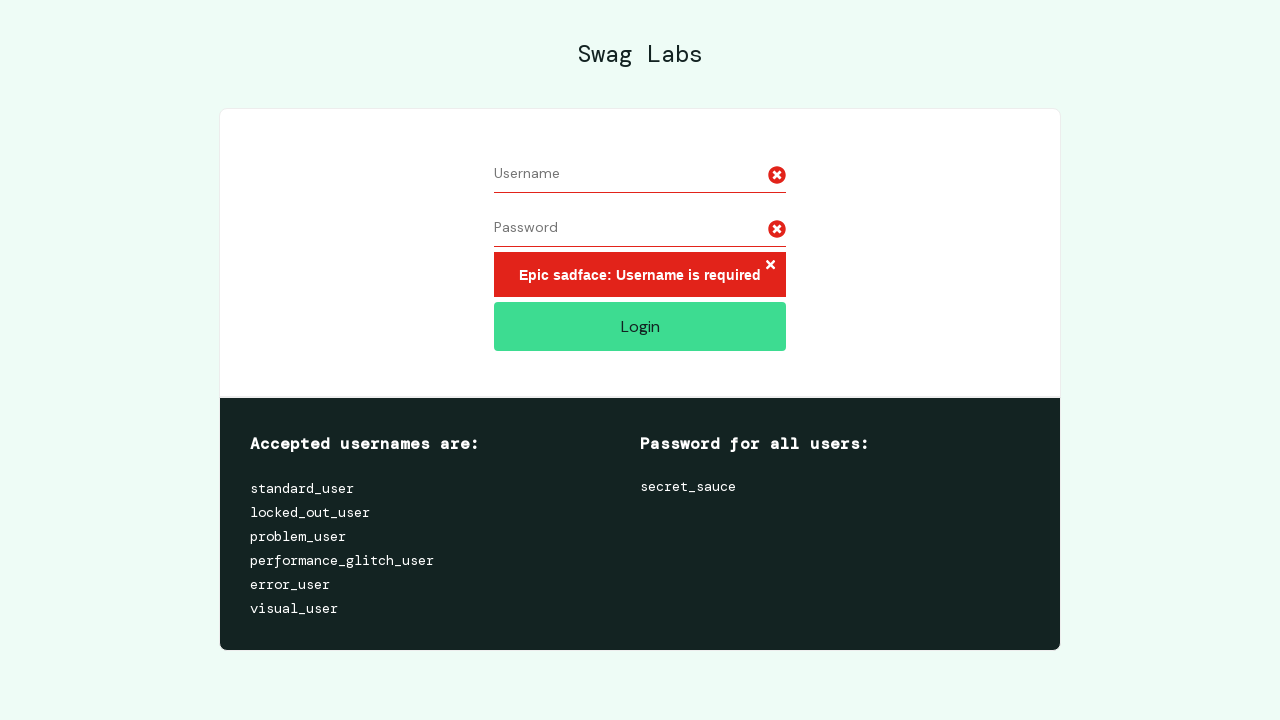

Error message 'Epic sadface: Username is required' appeared
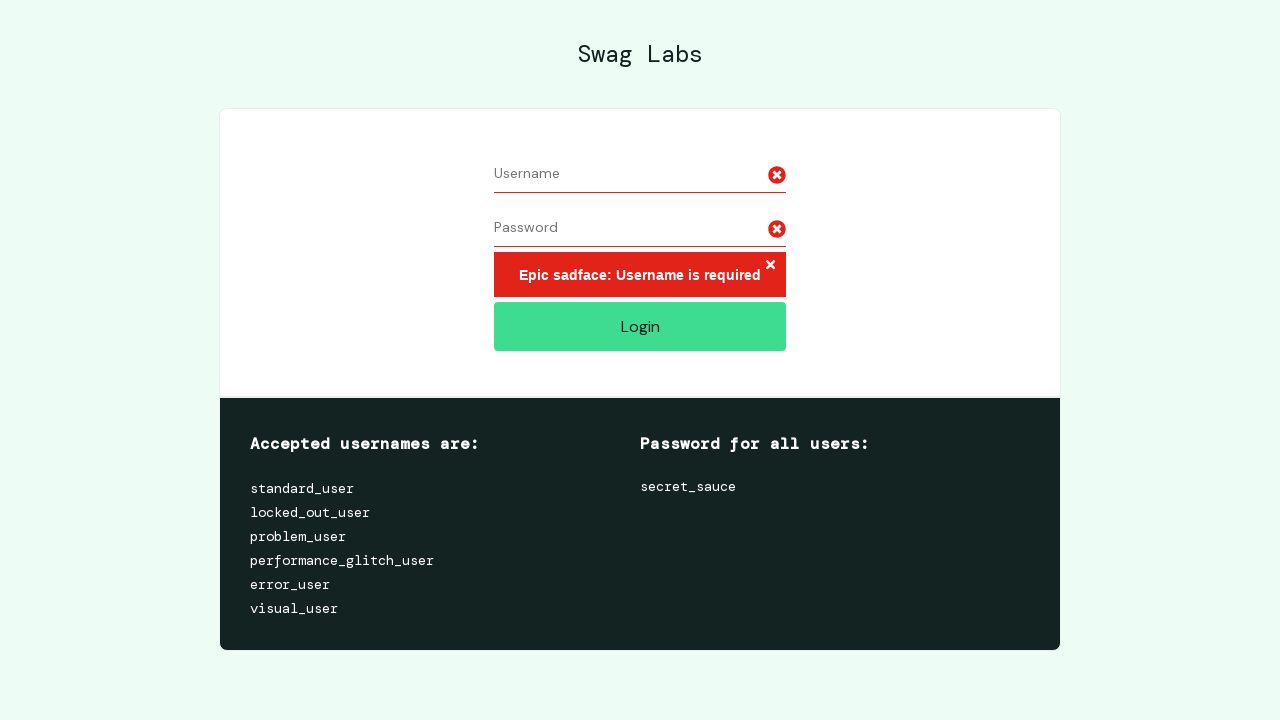

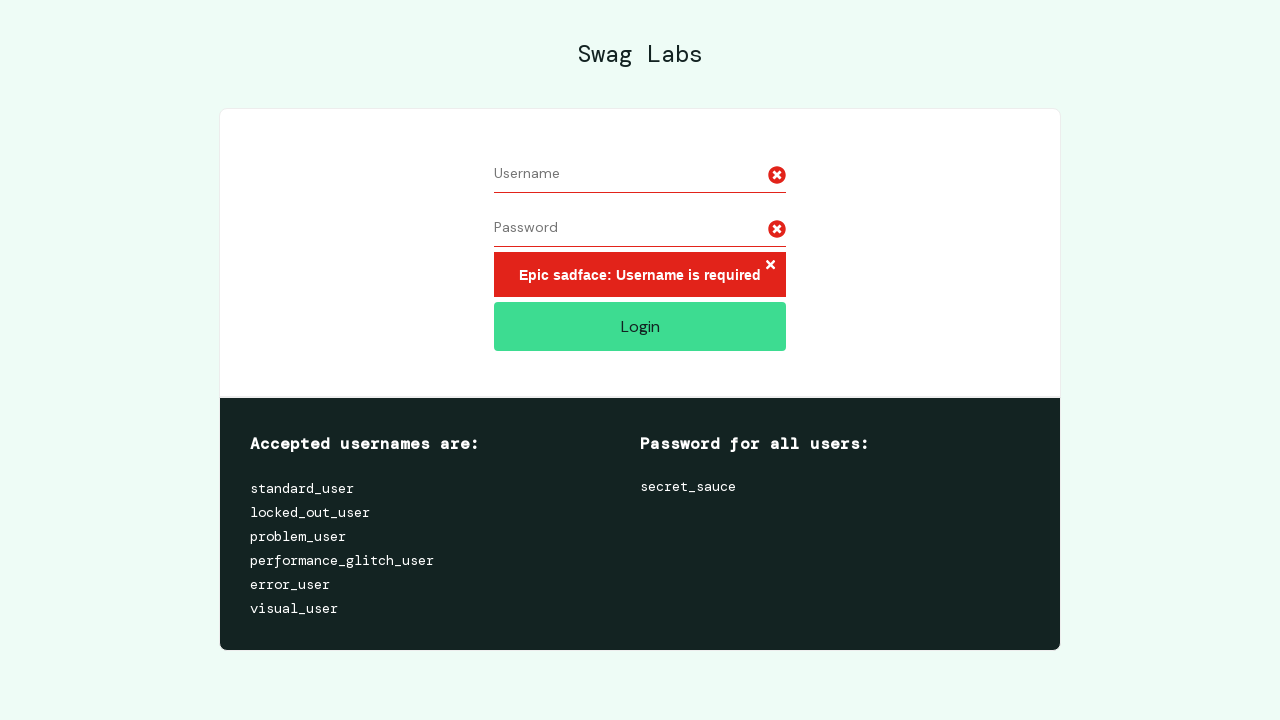